Tests navigation and element interaction on demoblaze.com by clicking category filters and verifying text elements are displayed

Starting URL: https://www.demoblaze.com/

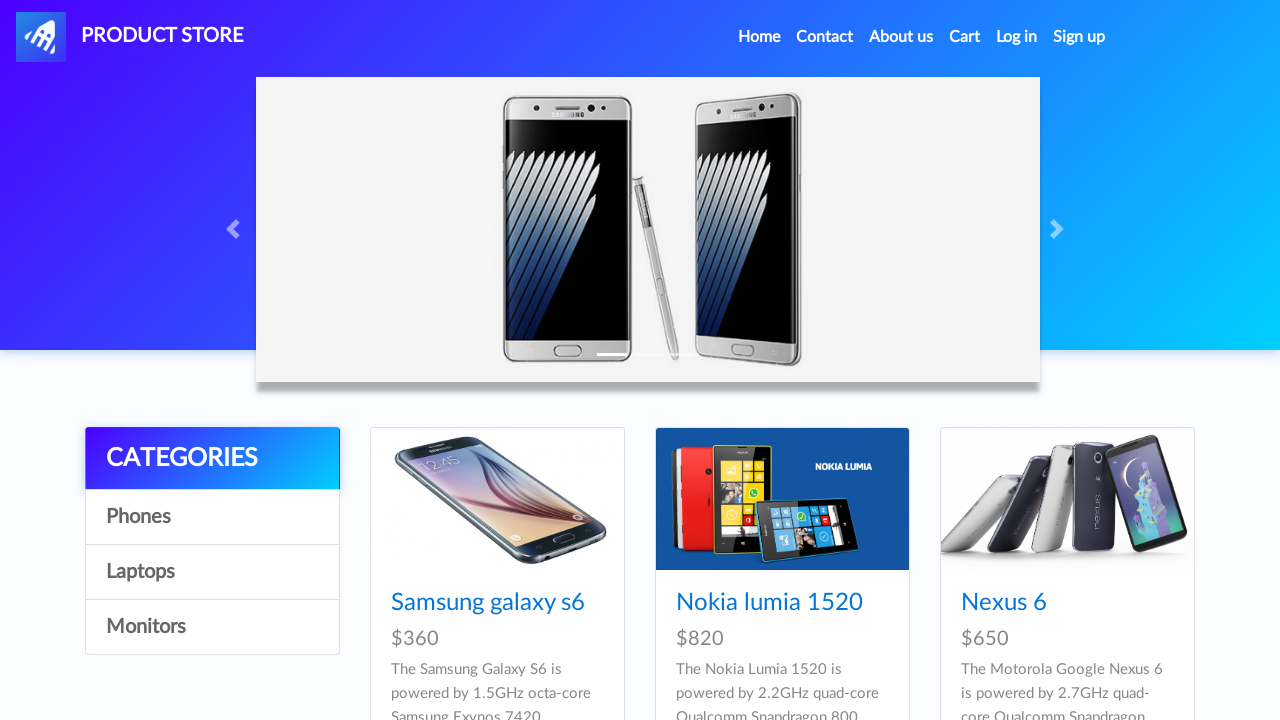

Waited for laptops category element to load
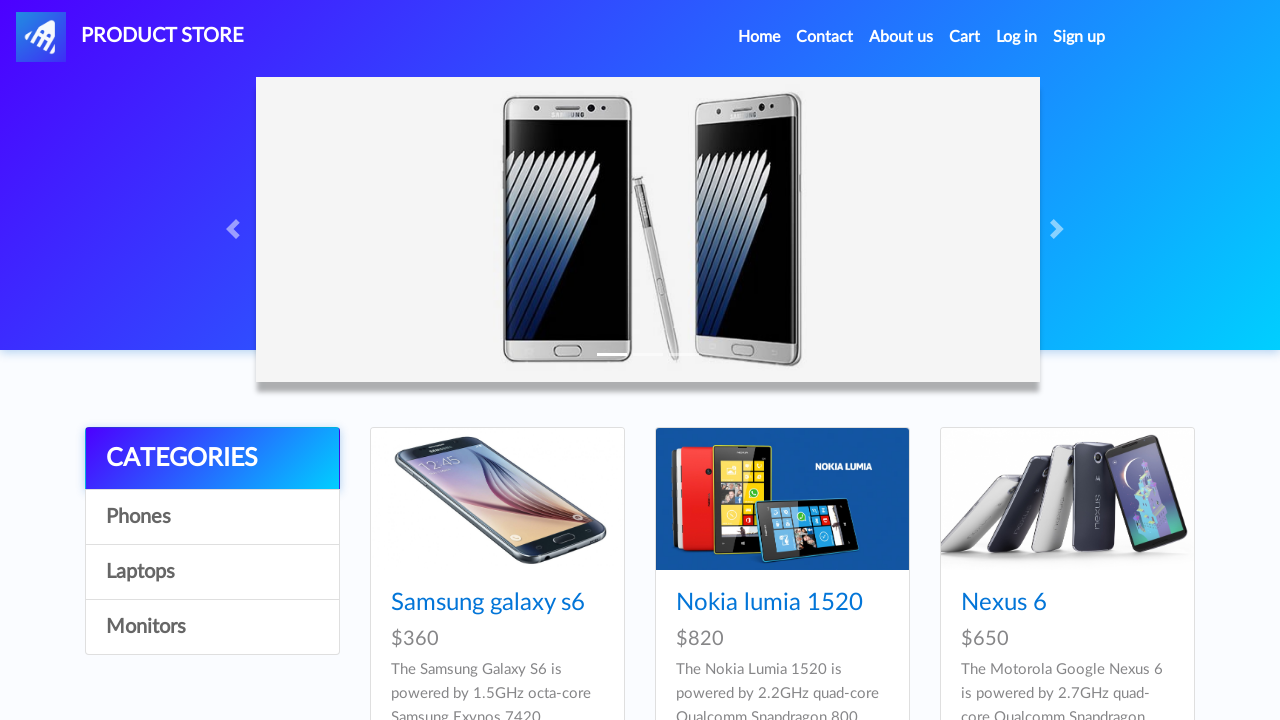

Retrieved text from laptops category: 'Laptops'
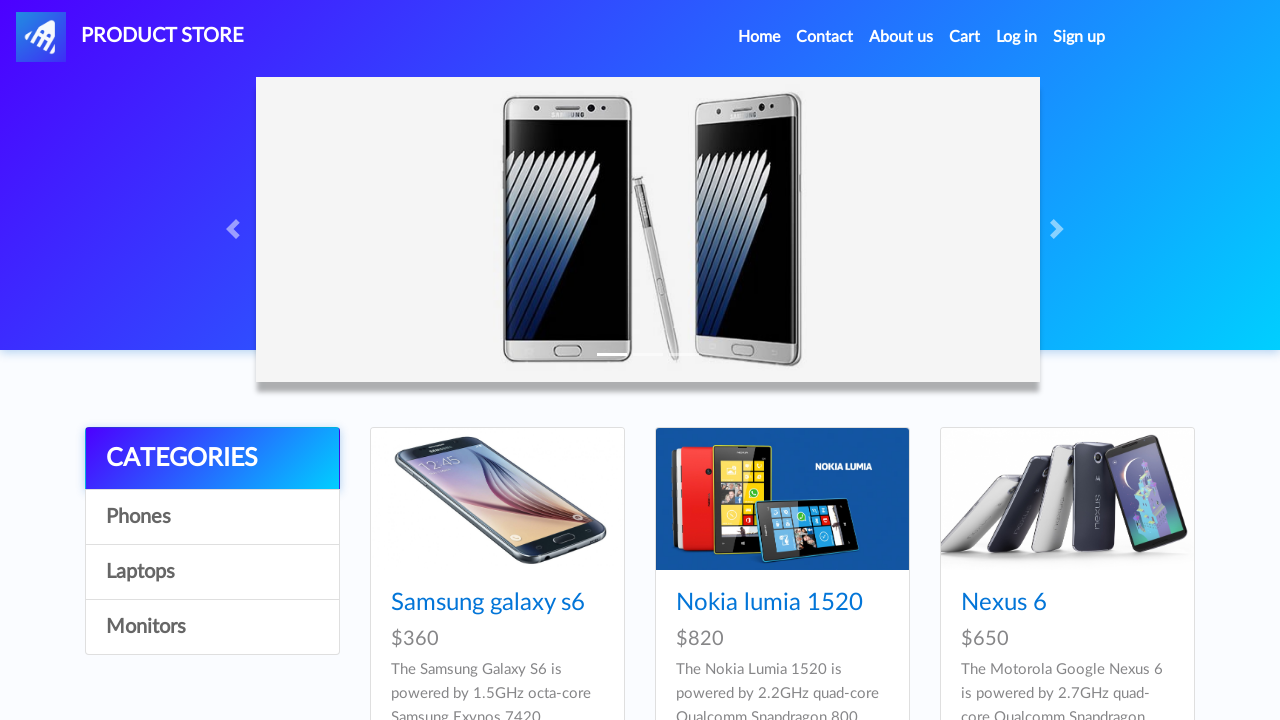

Clicked on laptops category using explicit wait
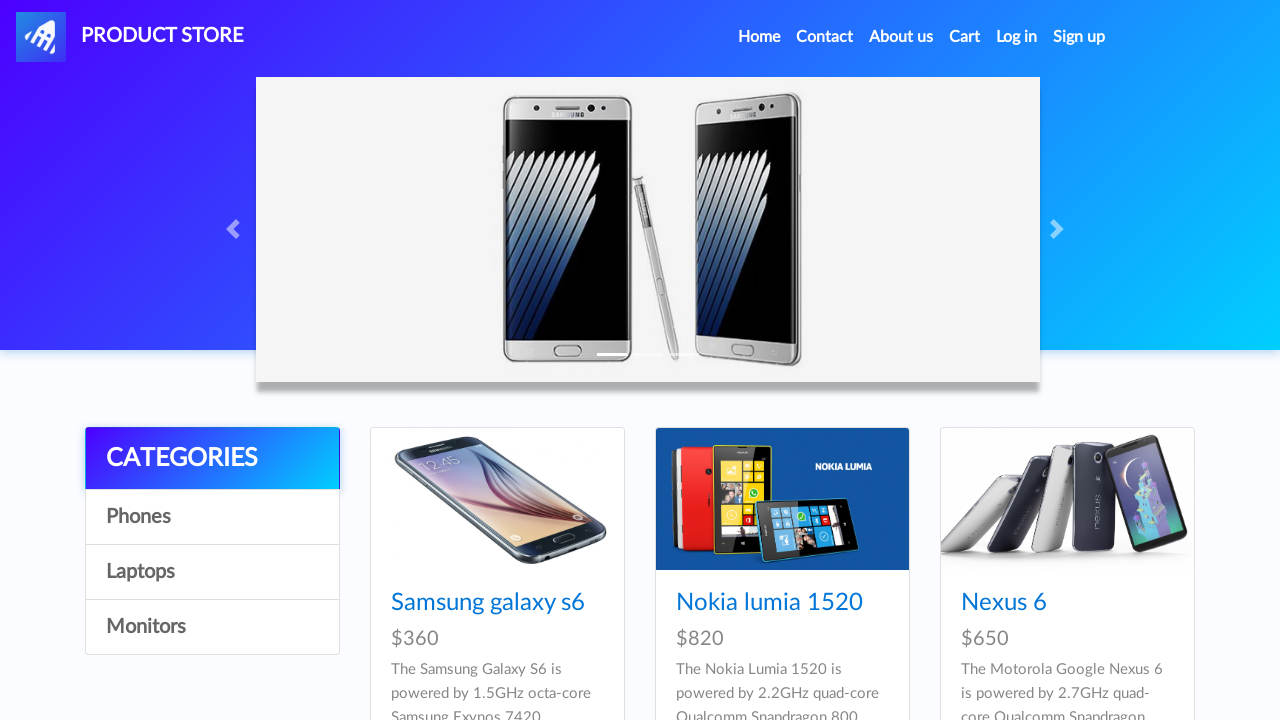

Clicked on laptops category again by index at (212, 572) on xpath=//*[@class='list-group-item'][3]
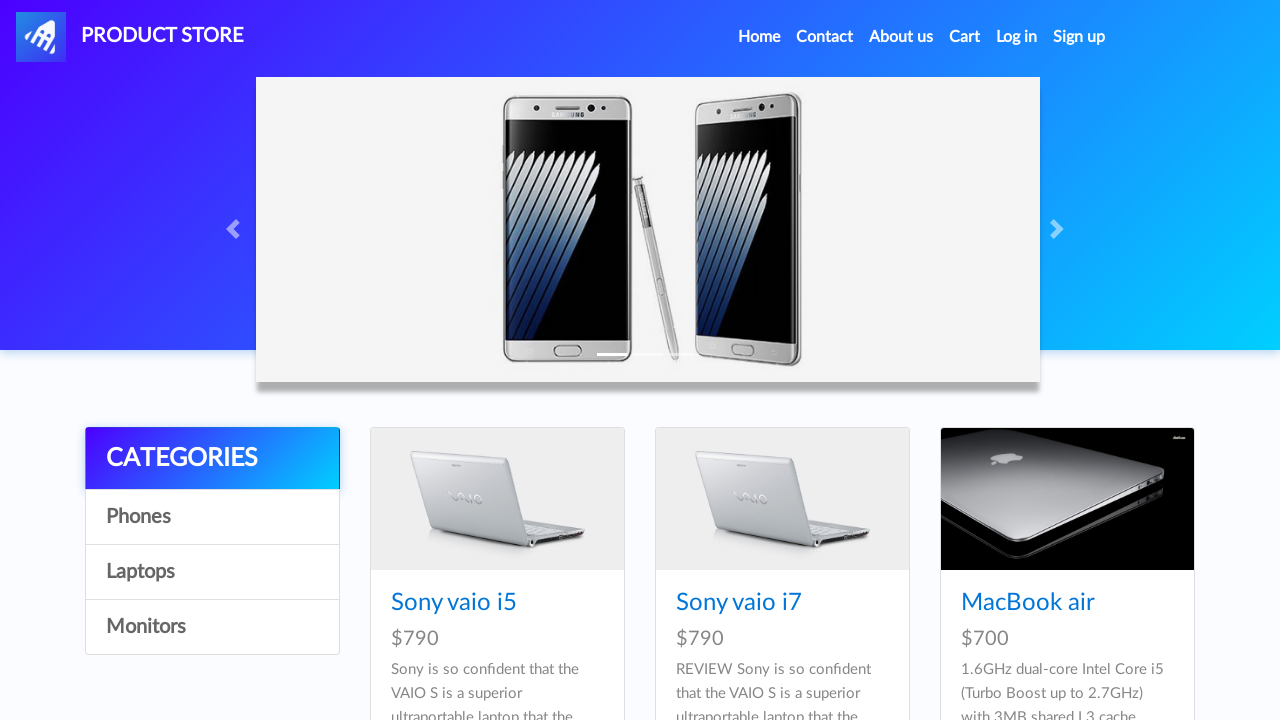

Clicked on laptops category using different XPath at (212, 572) on //a[@onclick="byCat('notebook')"][@class="list-group-item"]
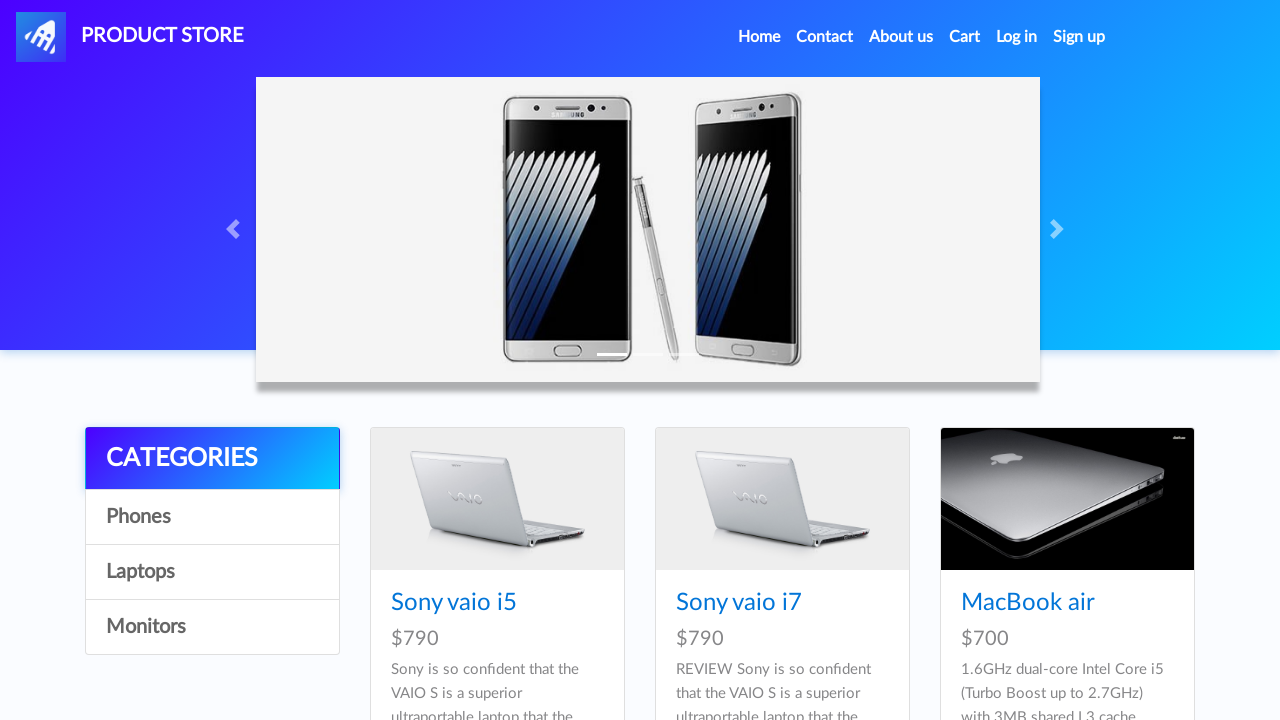

Clicked on monitors category using AND condition in XPath at (212, 627) on //a[@onclick="byCat('monitor')" and @class="list-group-item"]
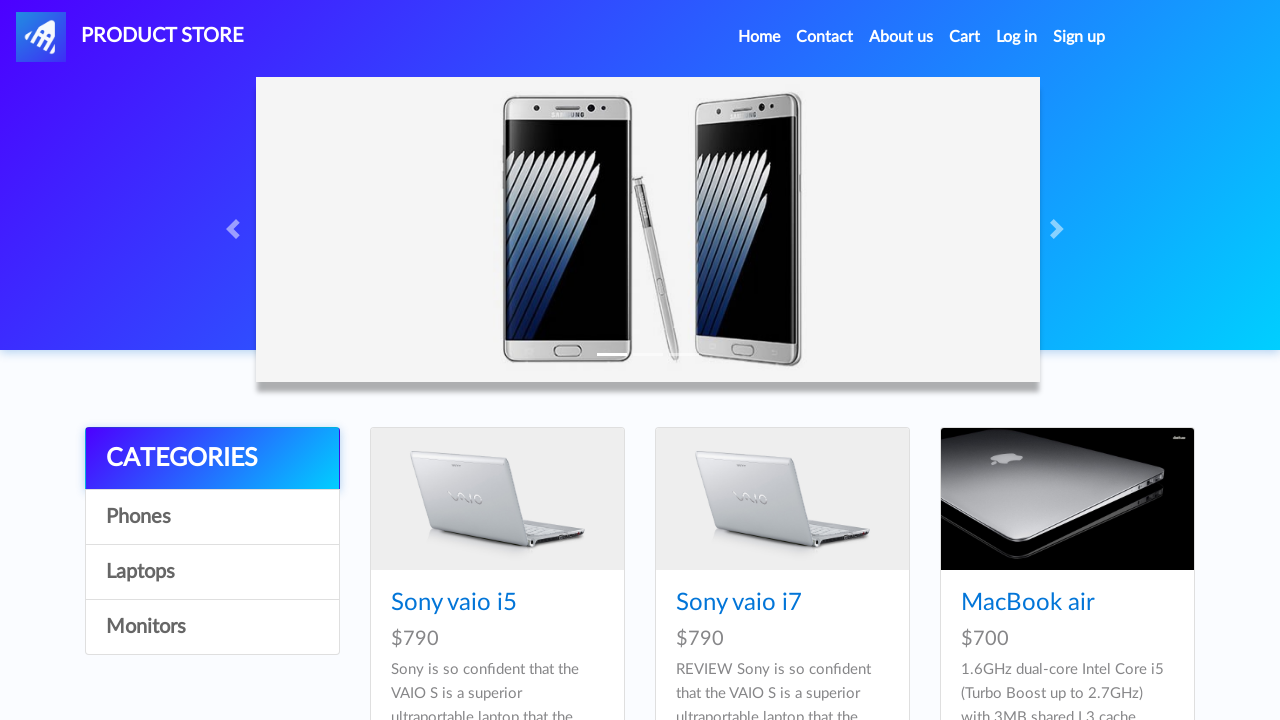

Clicked on monitors category using OR condition in XPath at (212, 627) on //a[@onclick="byCat('monitor')" or @class="list-group-1item"]
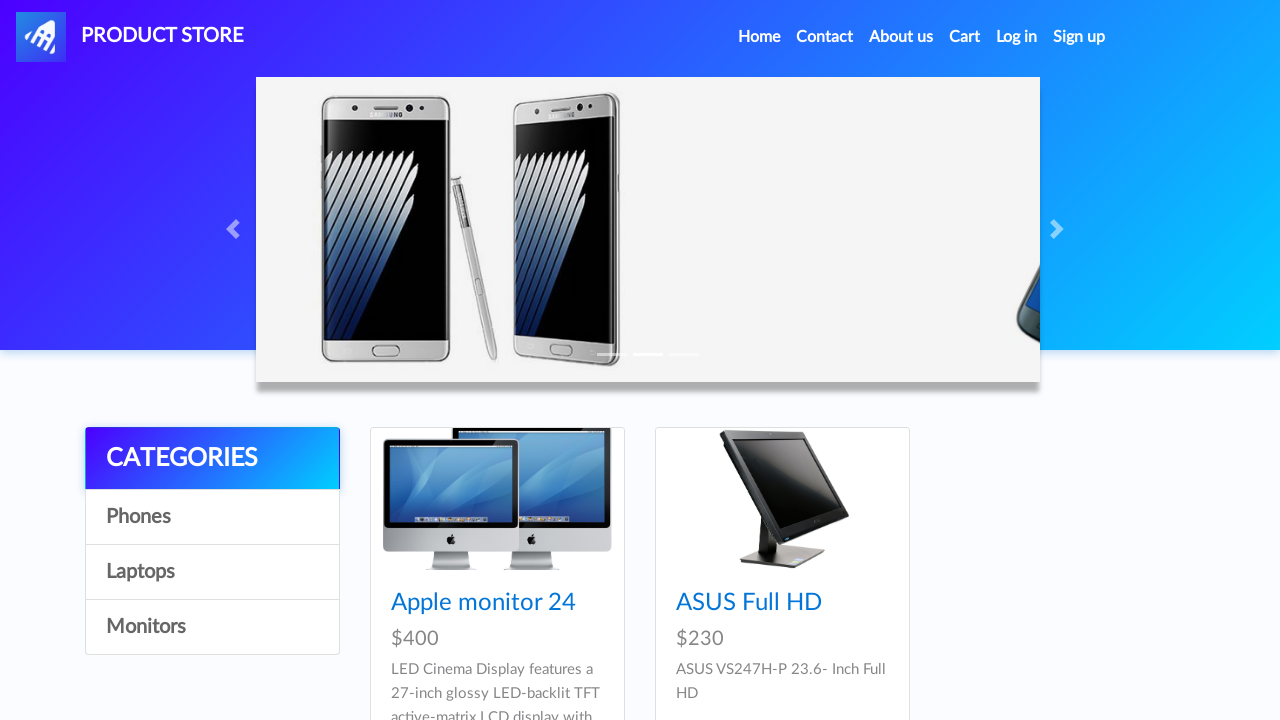

Clicked on monitors category using text selector at (212, 627) on xpath=//a[text()='Monitors']
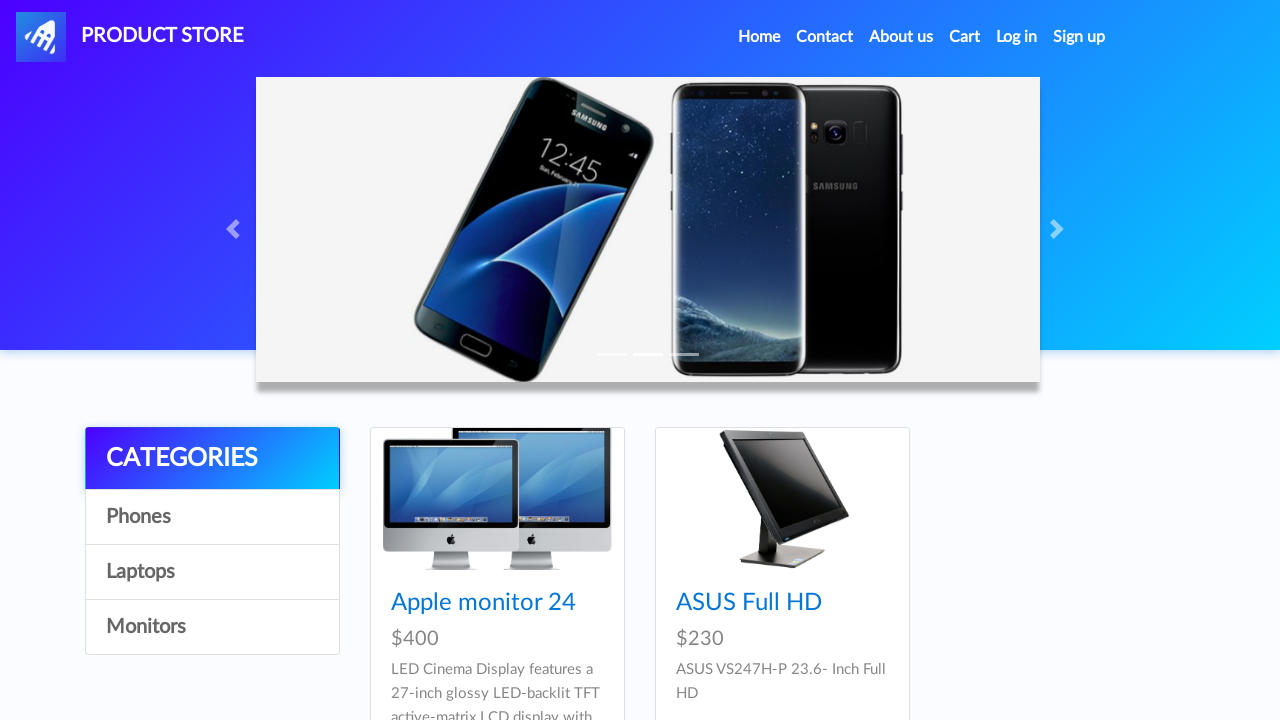

Located 'About Us' element
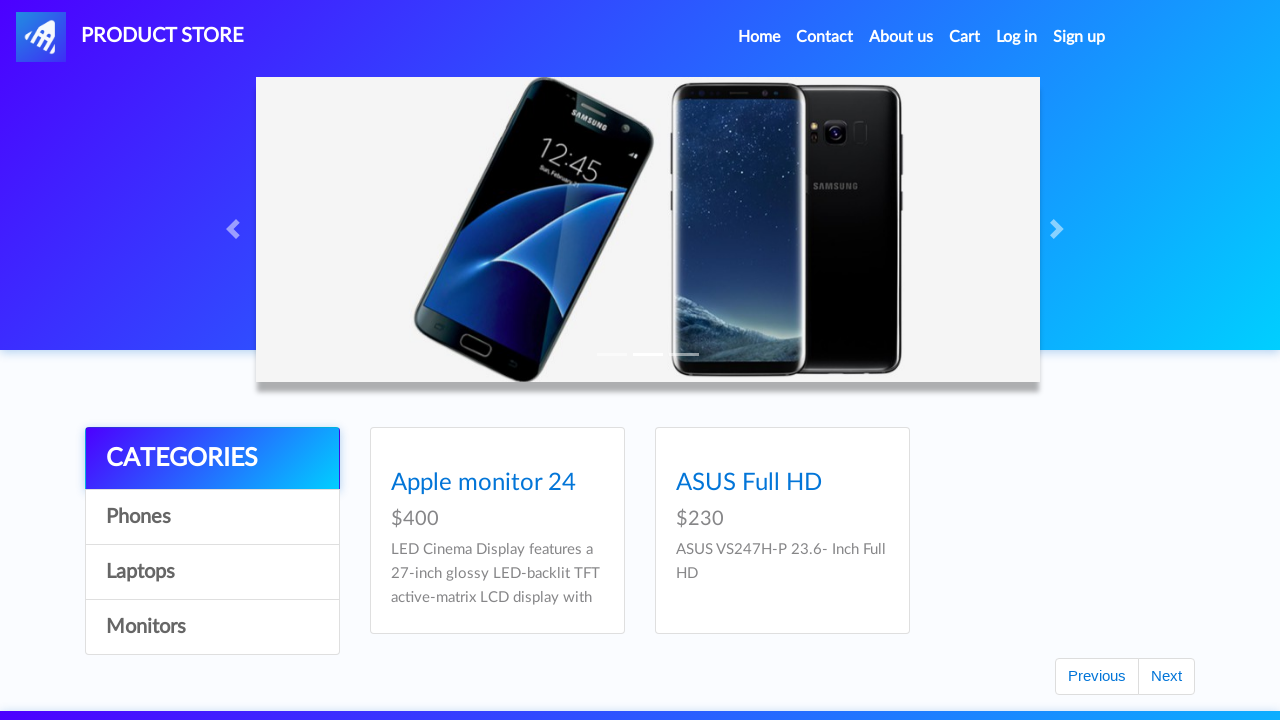

Verified 'About Us' element visibility: True
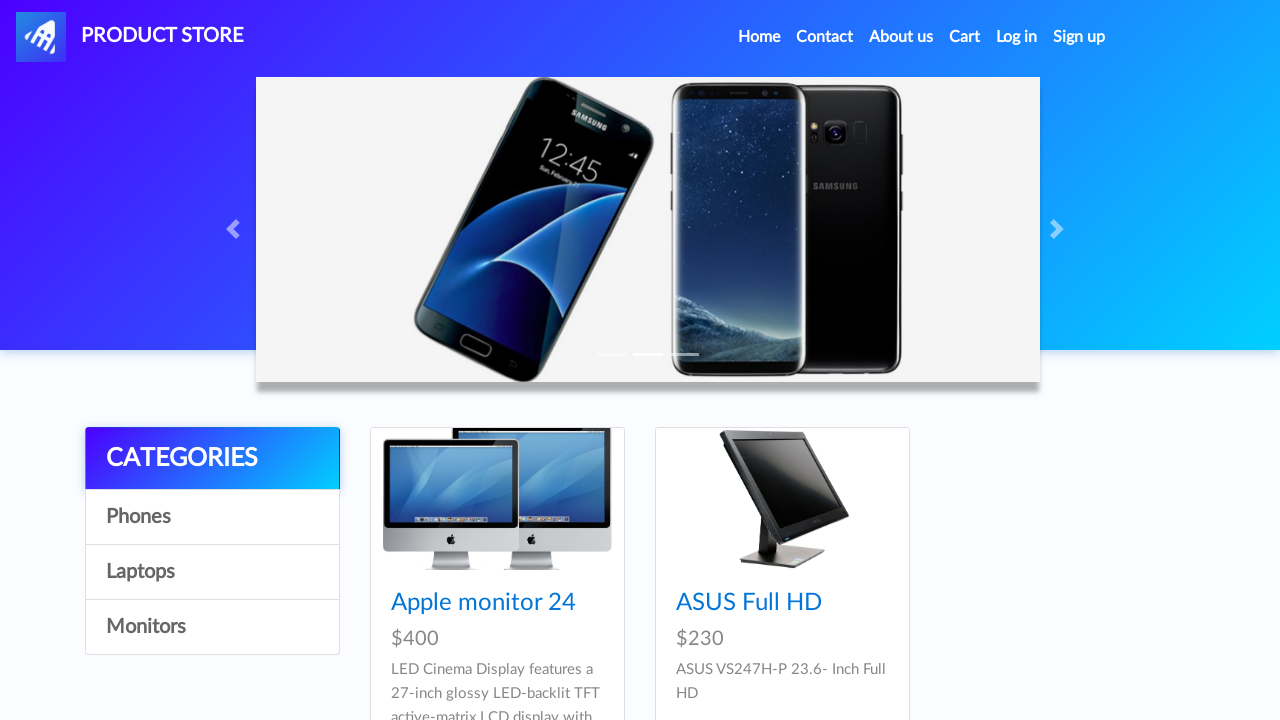

Retrieved text from 'About Us' element: 'About Us'
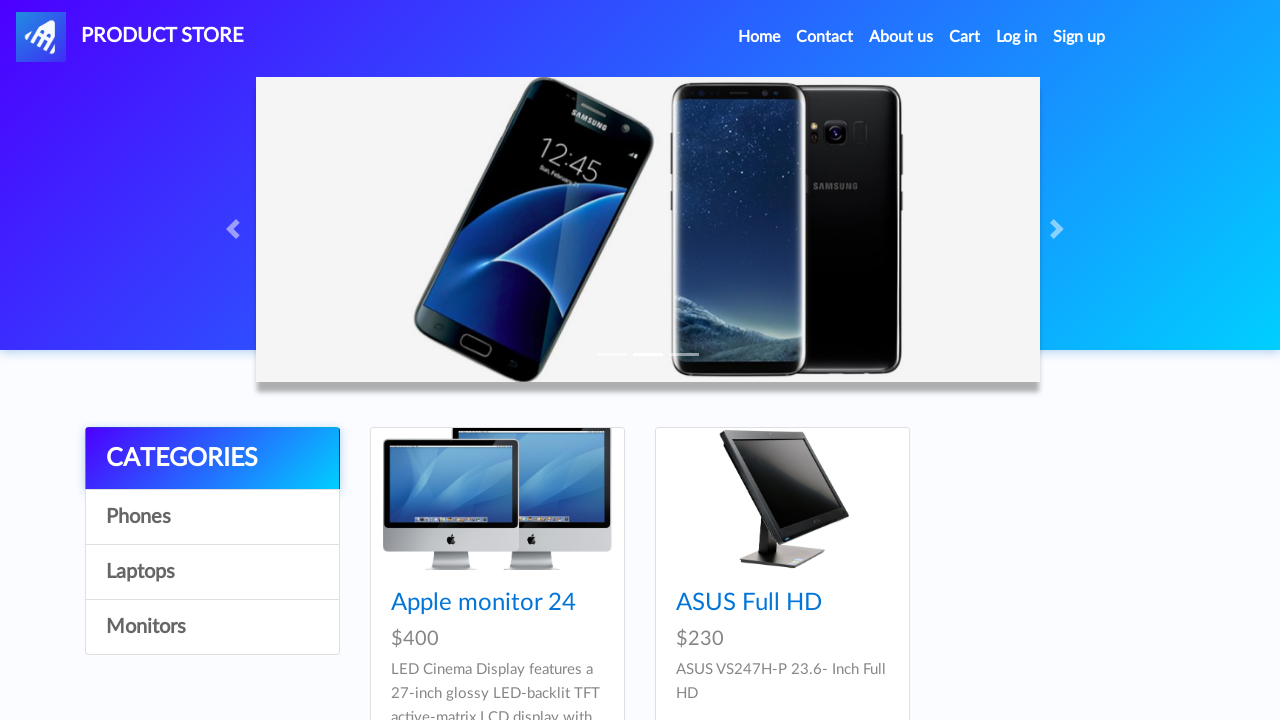

Retrieved text from element containing 'We believe': 'We believe performance needs to be validated at every stage of the software development cycle and our
              open source compatible, massively scalable platform makes that a reality.'
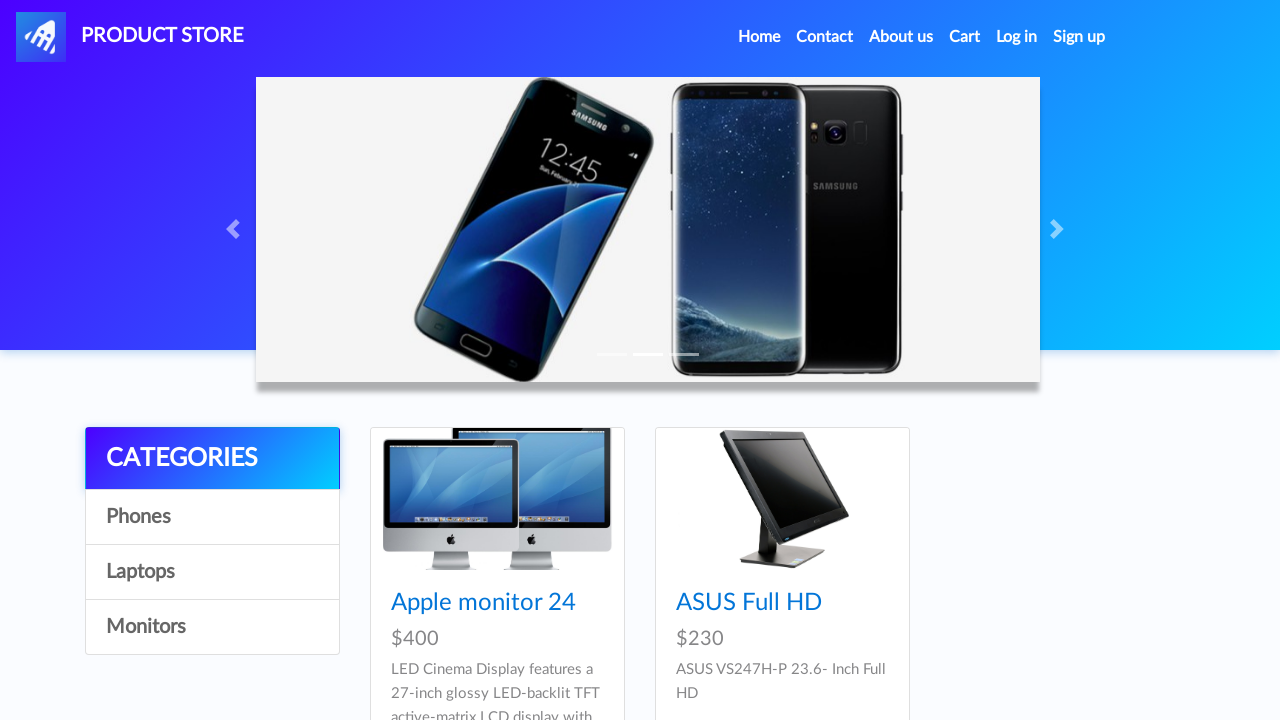

Retrieved text from element starting with 'We believe': 'We believe performance needs to be validated at every stage of the software development cycle and our
              open source compatible, massively scalable platform makes that a reality.'
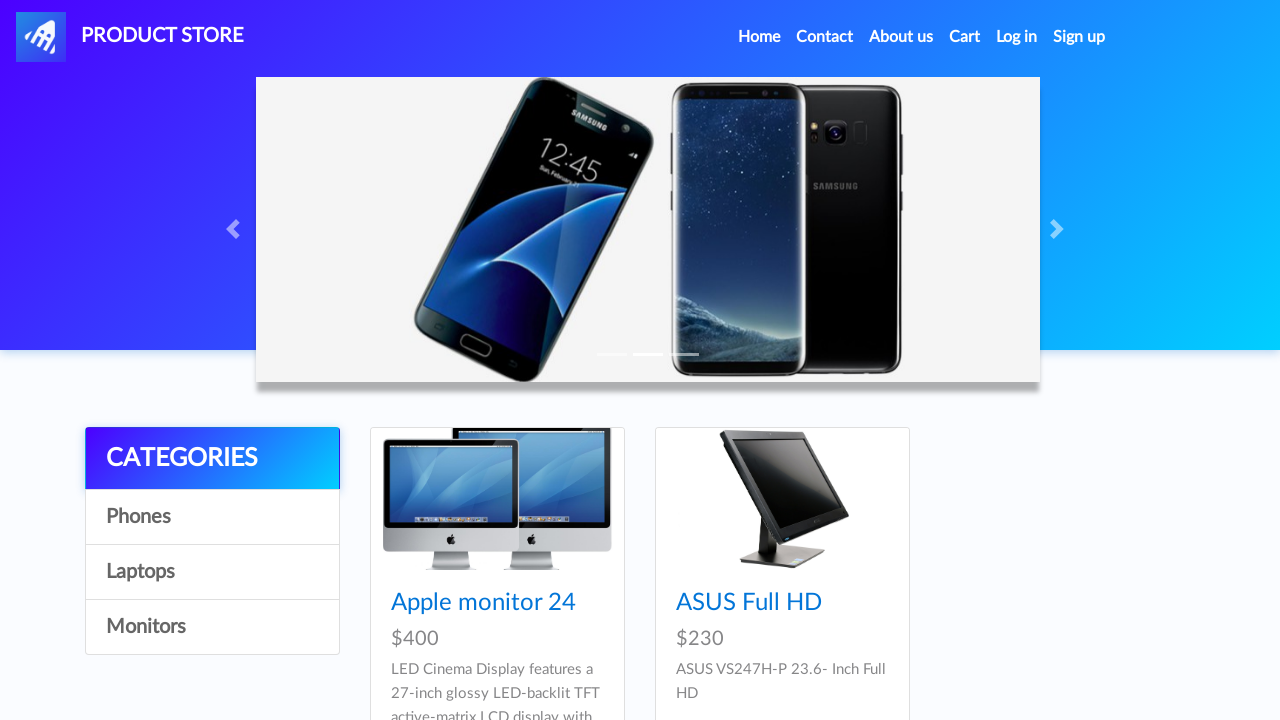

Retrieved text from first link in col-lg-3 div: 'CATEGORIES'
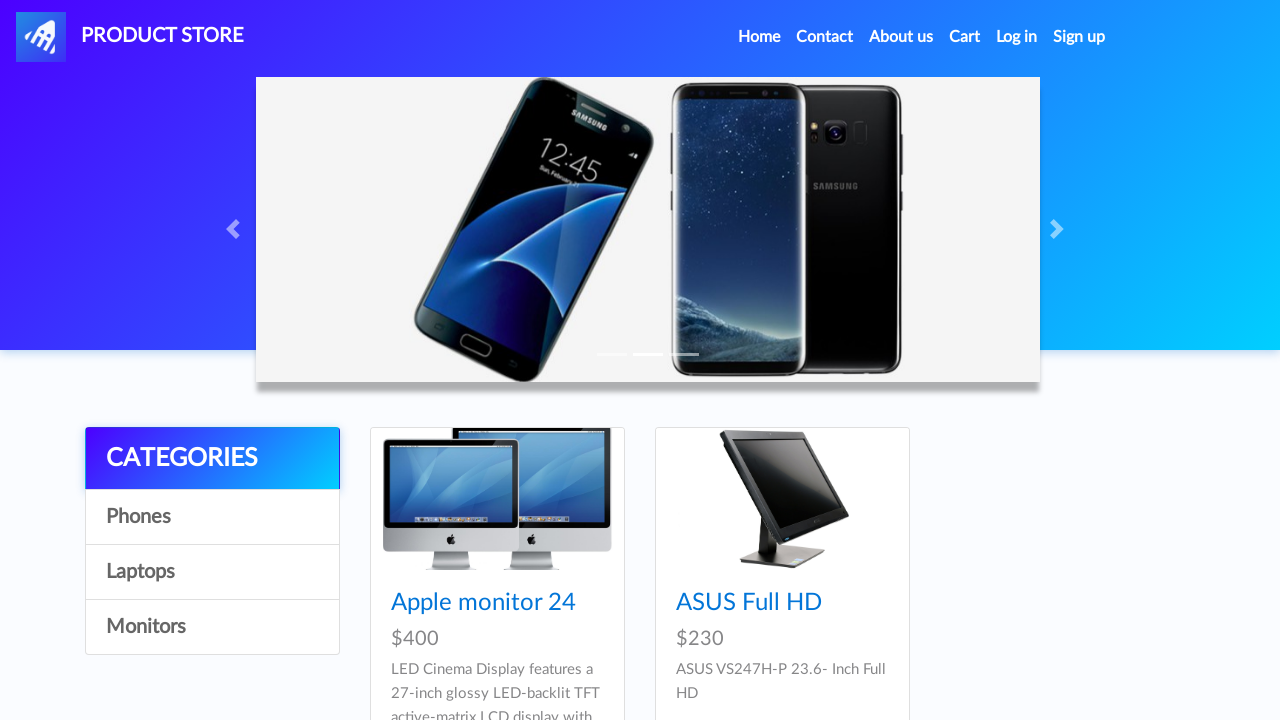

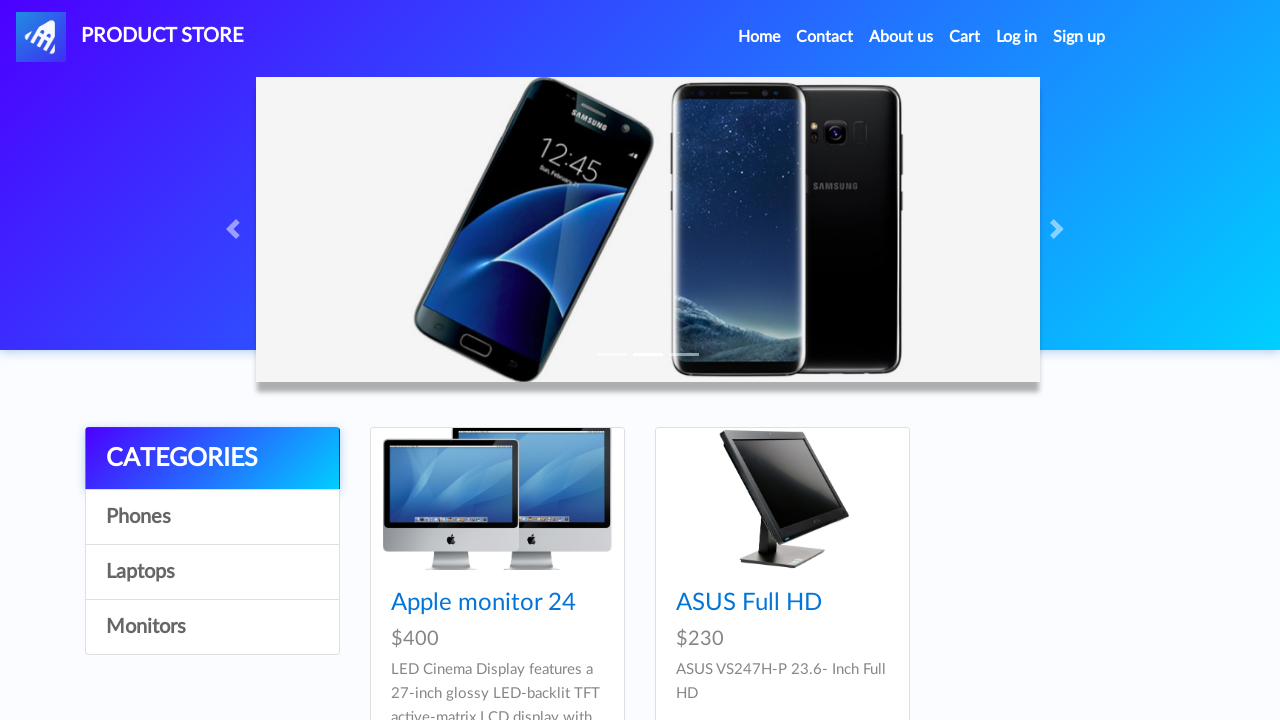